Tests double-click functionality by navigating to a W3Schools tryit page, switching to the result iframe, and performing a double-click action on a button element.

Starting URL: https://www.w3schools.com/tags/tryit.asp?filename=tryhtml5_ev_ondblclick3

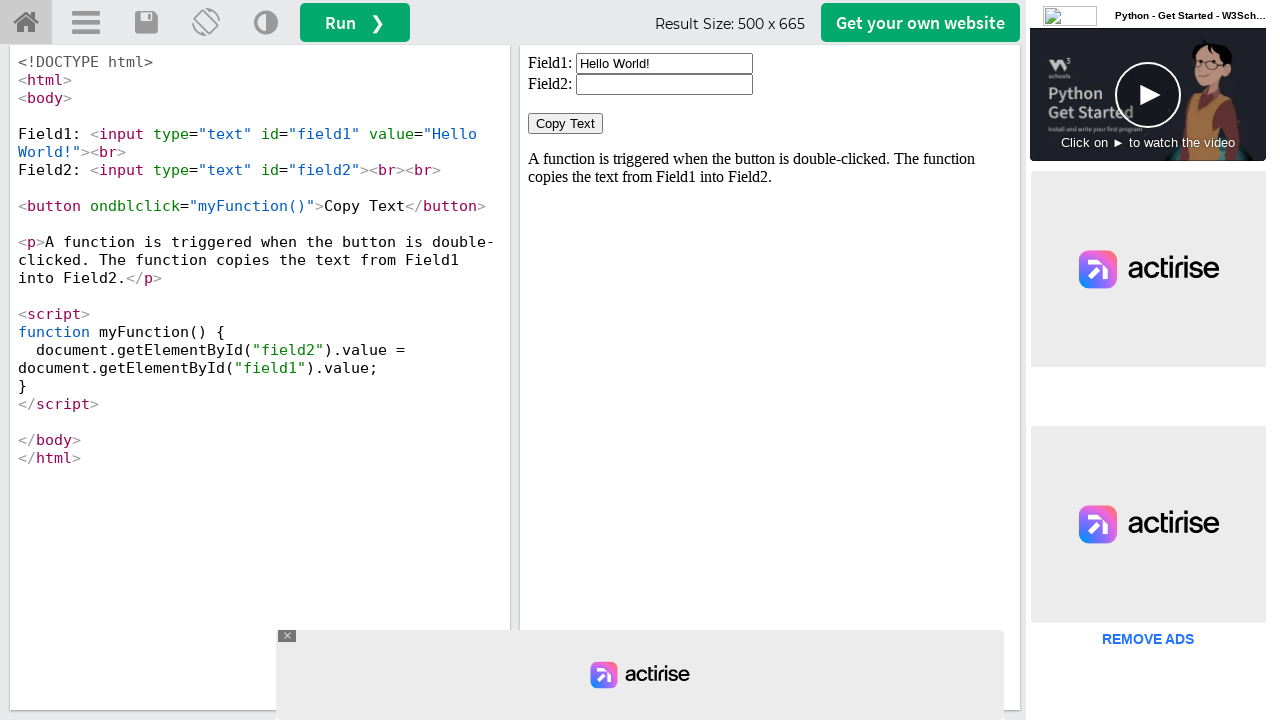

Located the result iframe element
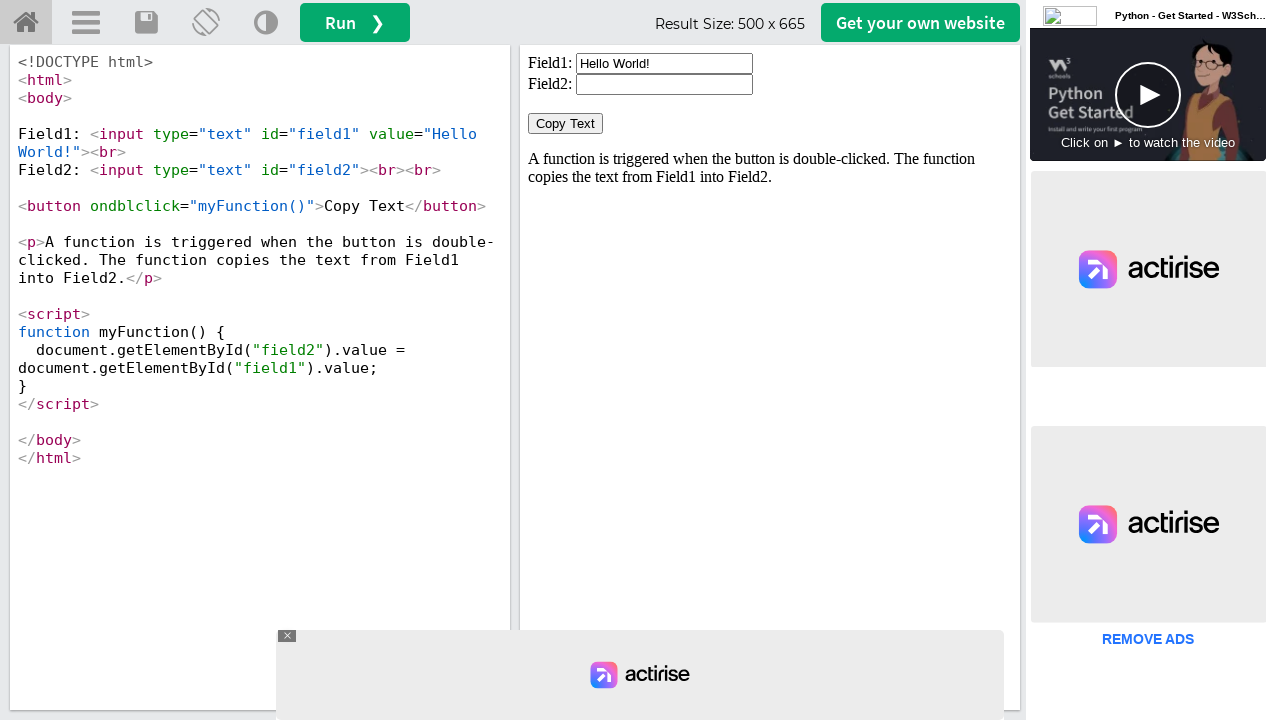

Double-clicked the button element in the iframe at (566, 124) on #iframeResult >> internal:control=enter-frame >> xpath=/html/body/button
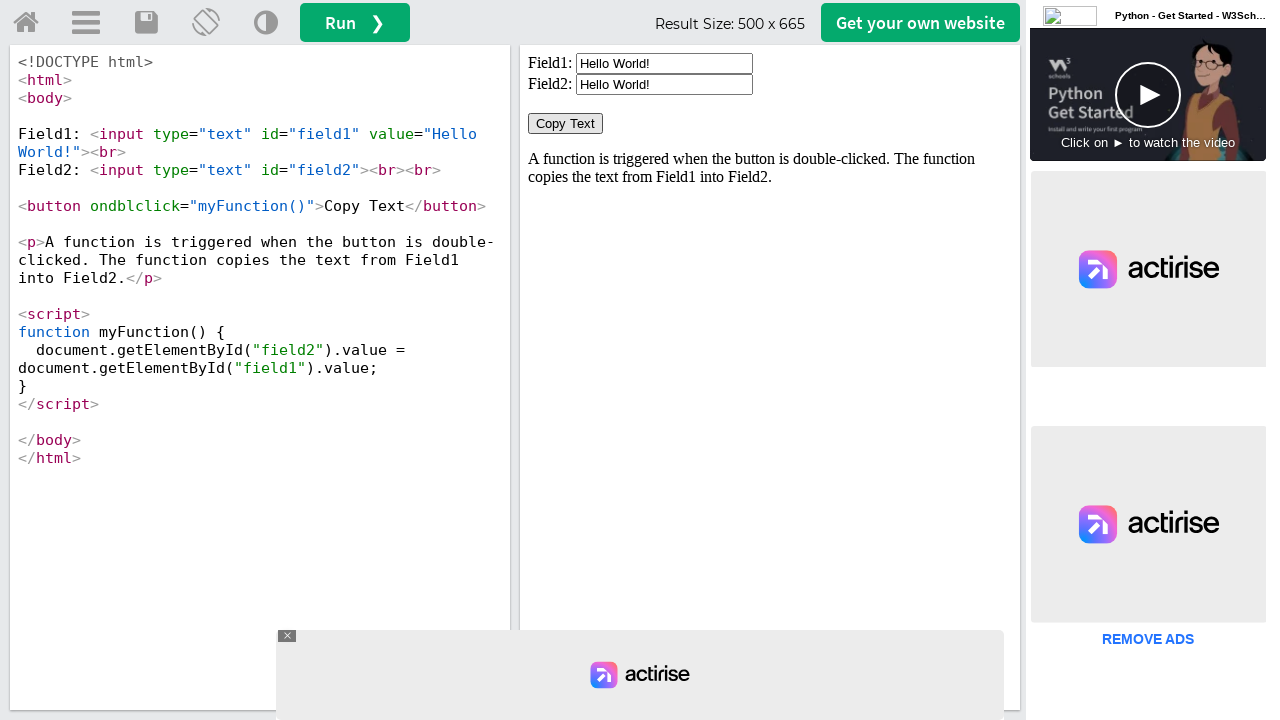

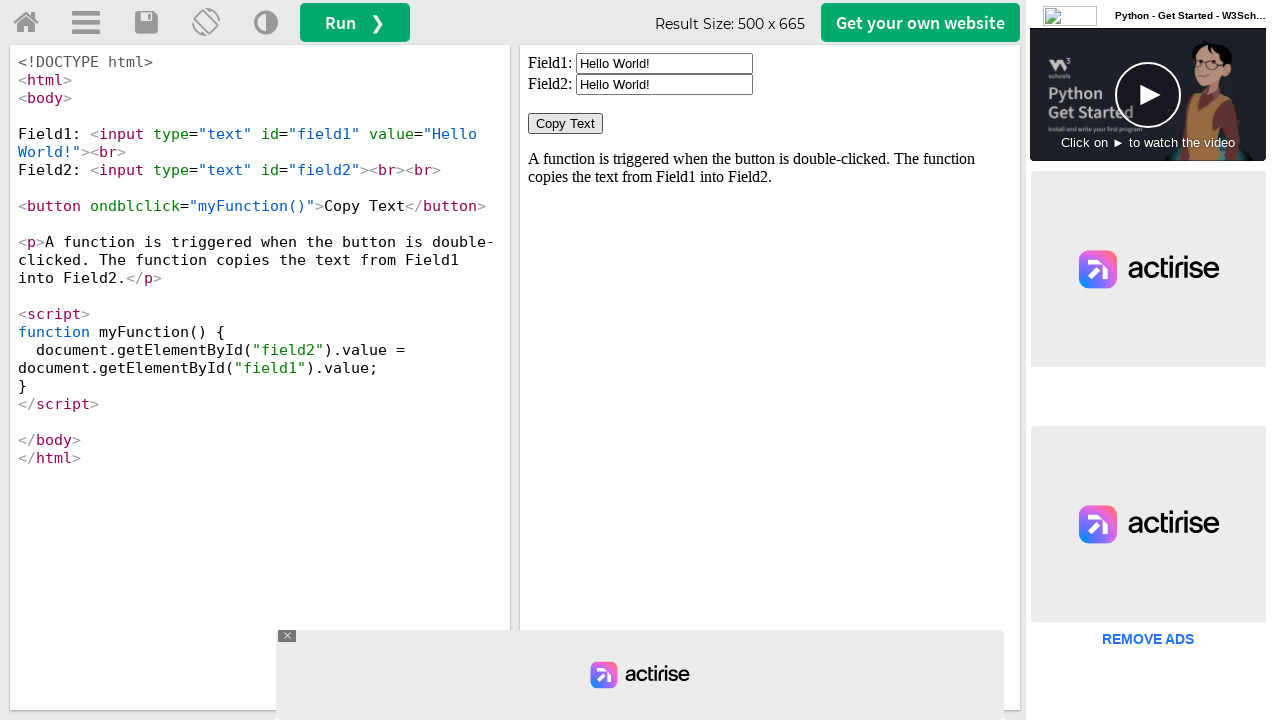